Navigates to a dynamic web table demo page and verifies that product data (HP Envy laptop price) is displayed correctly in the table structure.

Starting URL: https://demoapps.qspiders.com/ui/table/dynamicTable?scenario=2

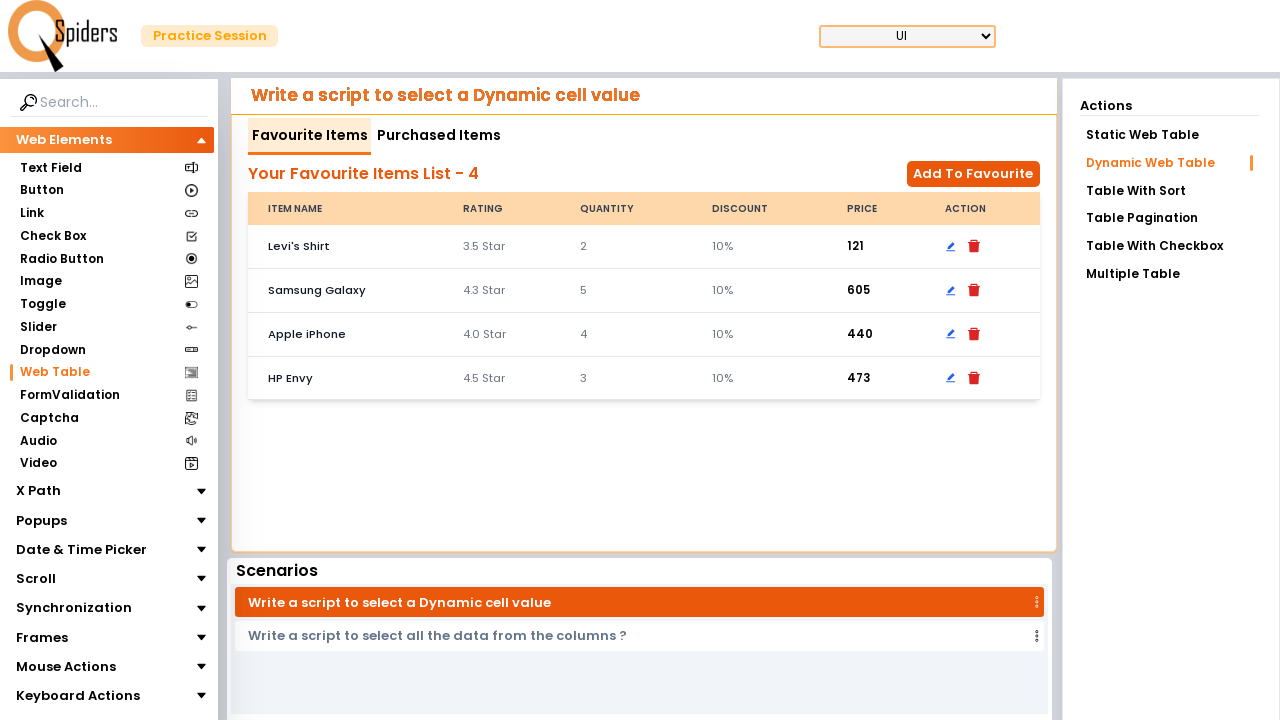

Waited for HP Envy price cell to be present in the dynamic table
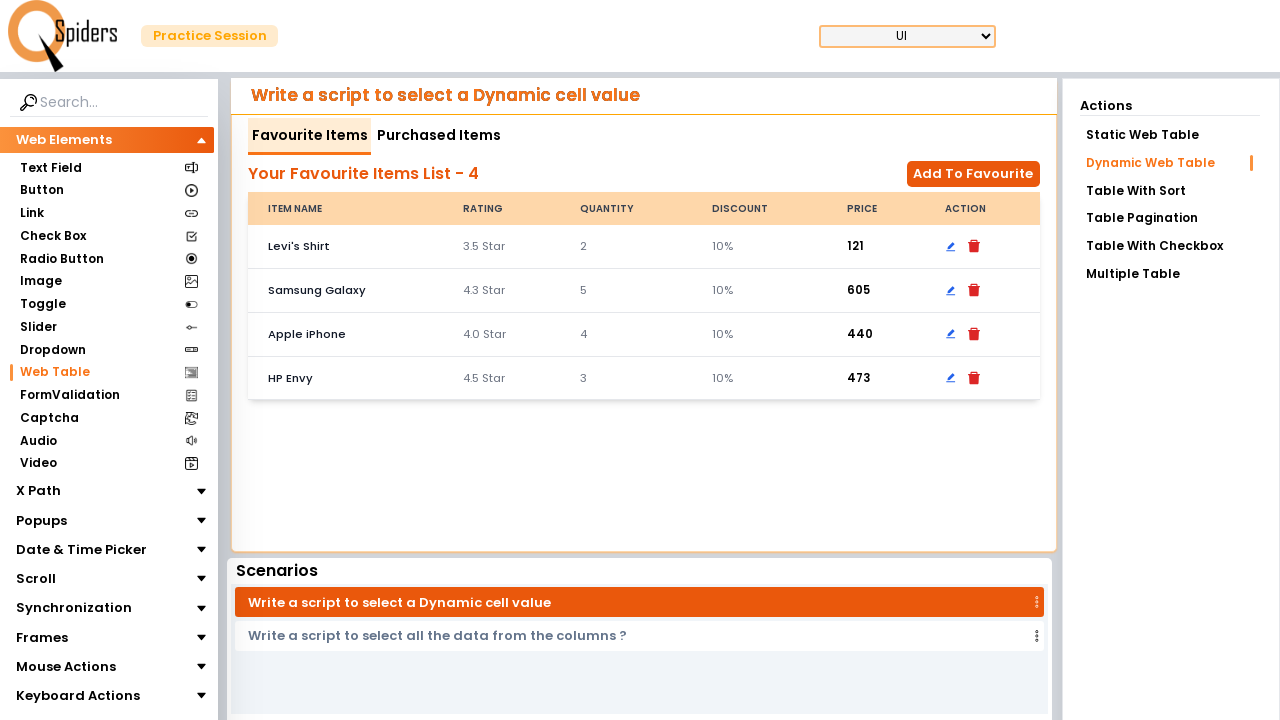

Located the HP Envy price cell element
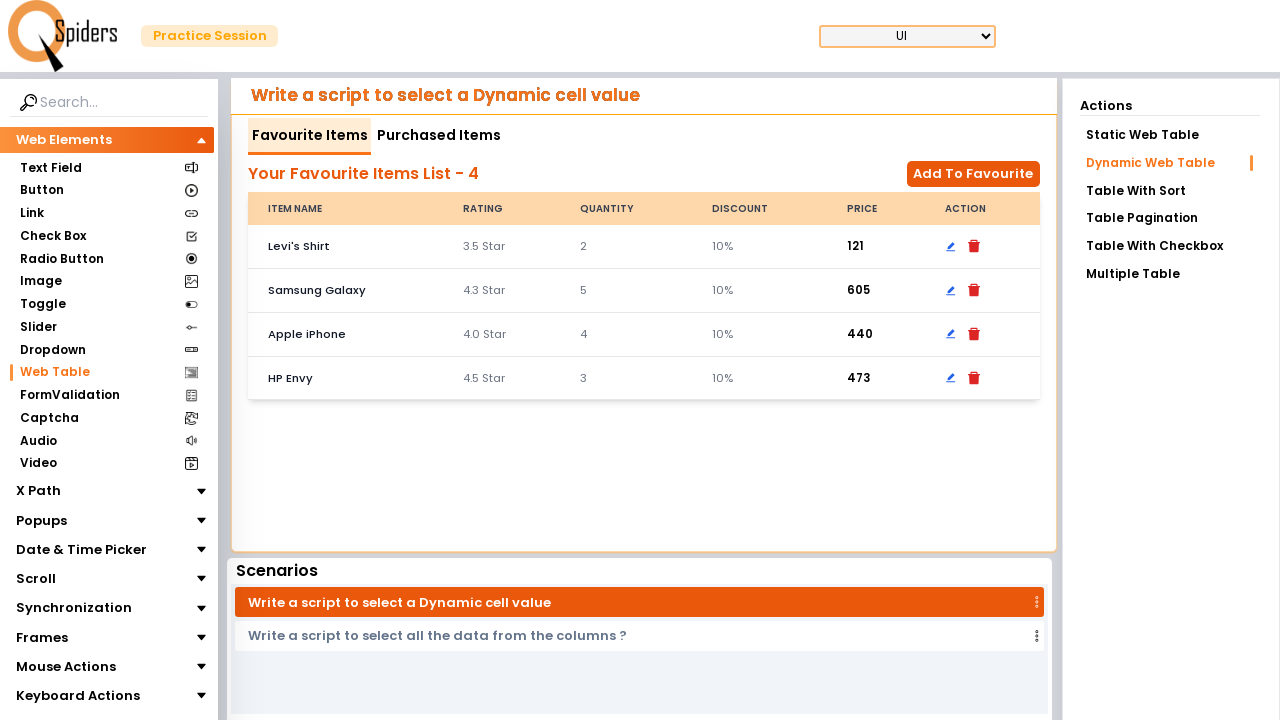

Verified HP Envy price cell is visible on the page
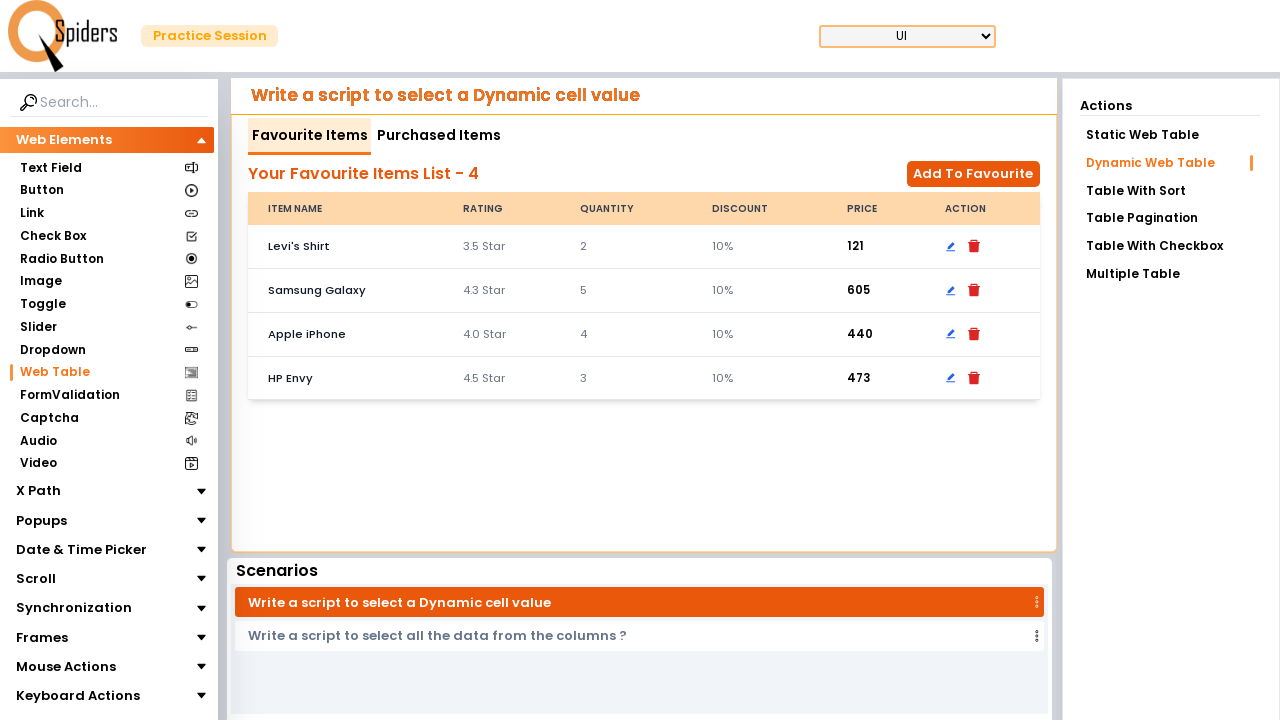

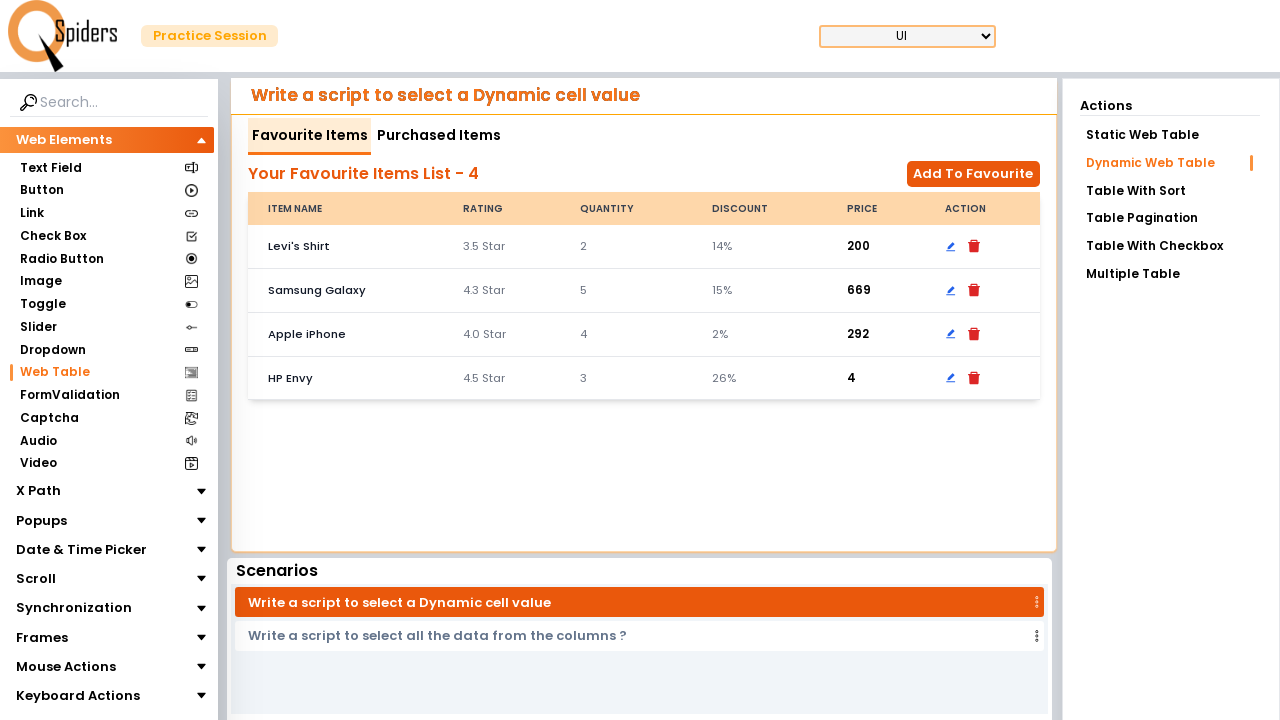